Tests form element selection by clicking radio button and checkbox, verifying their selected state, then toggling the checkbox off

Starting URL: https://automationfc.github.io/basic-form/index.html

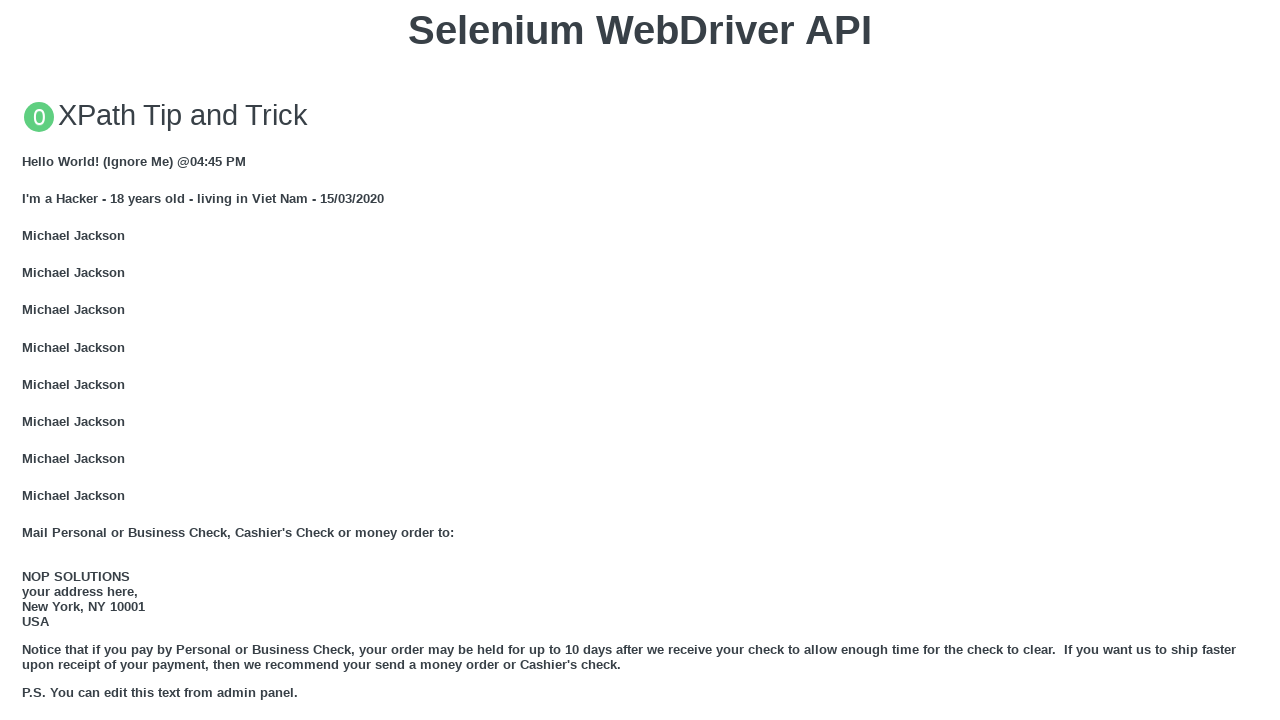

Clicked 'under 18' radio button as it was enabled at (28, 360) on #under_18
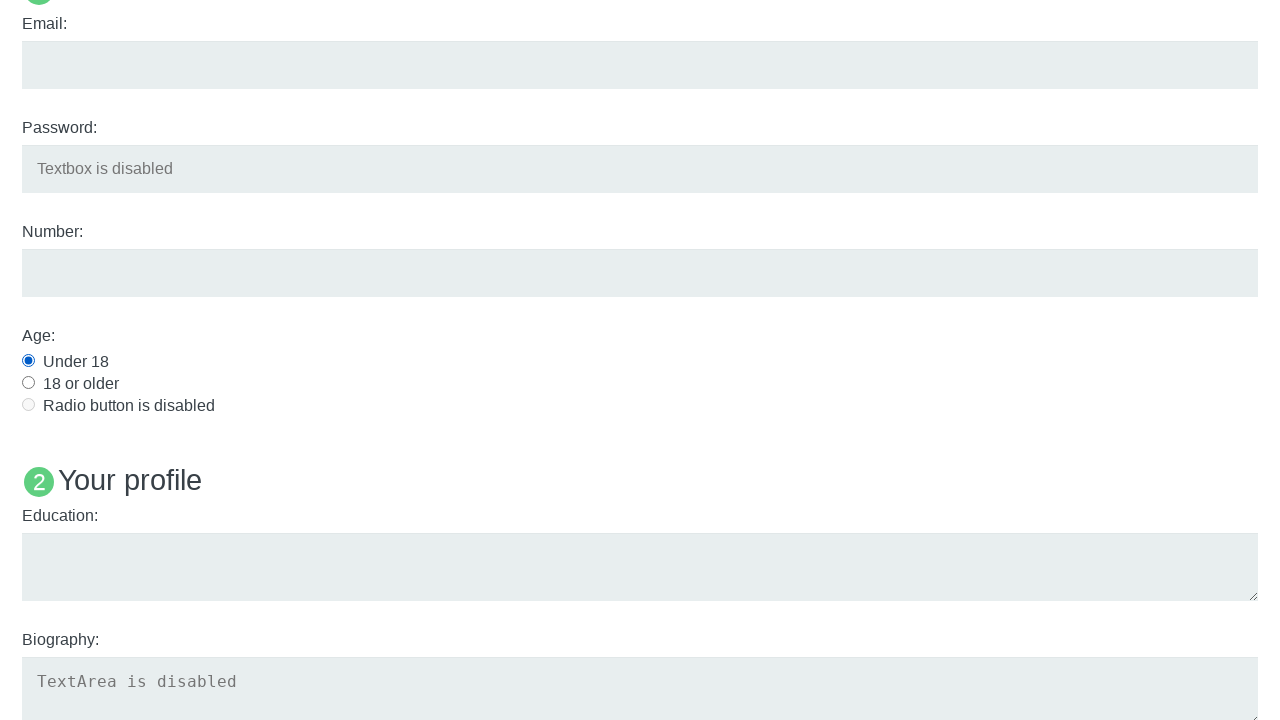

Clicked 'development' checkbox as it was enabled at (28, 361) on #development
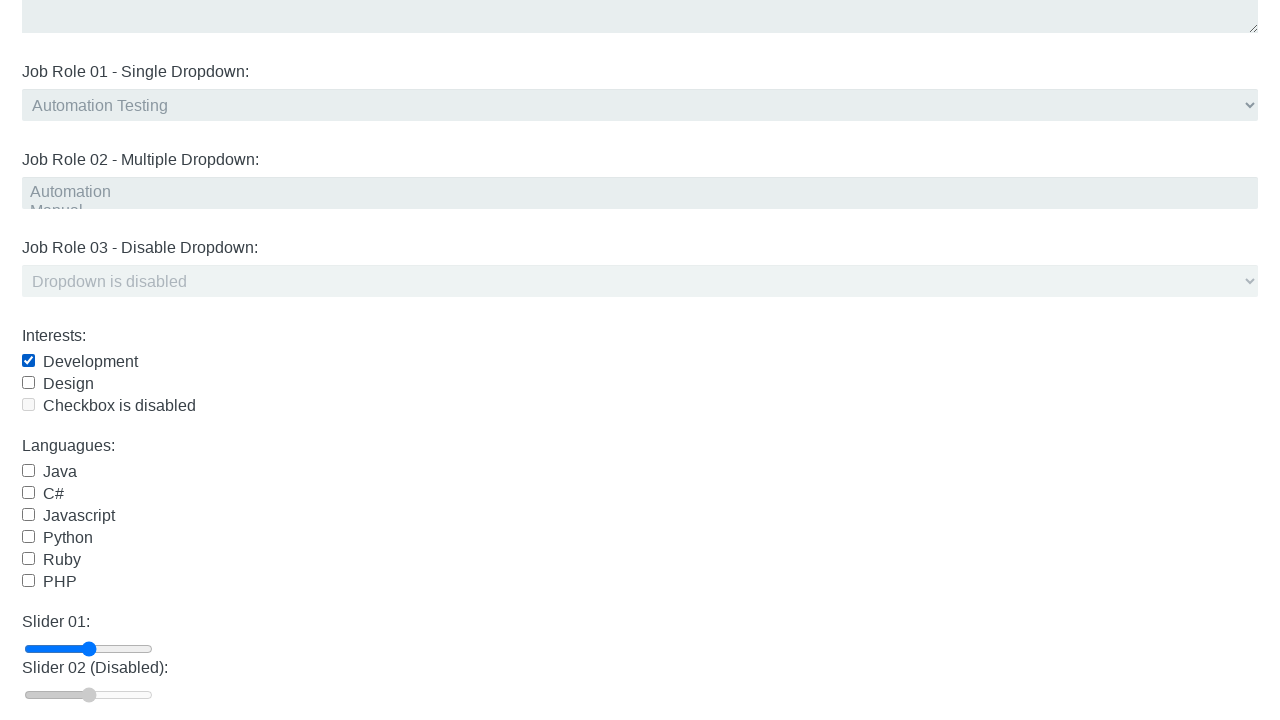

Verified 'under 18' radio button is checked
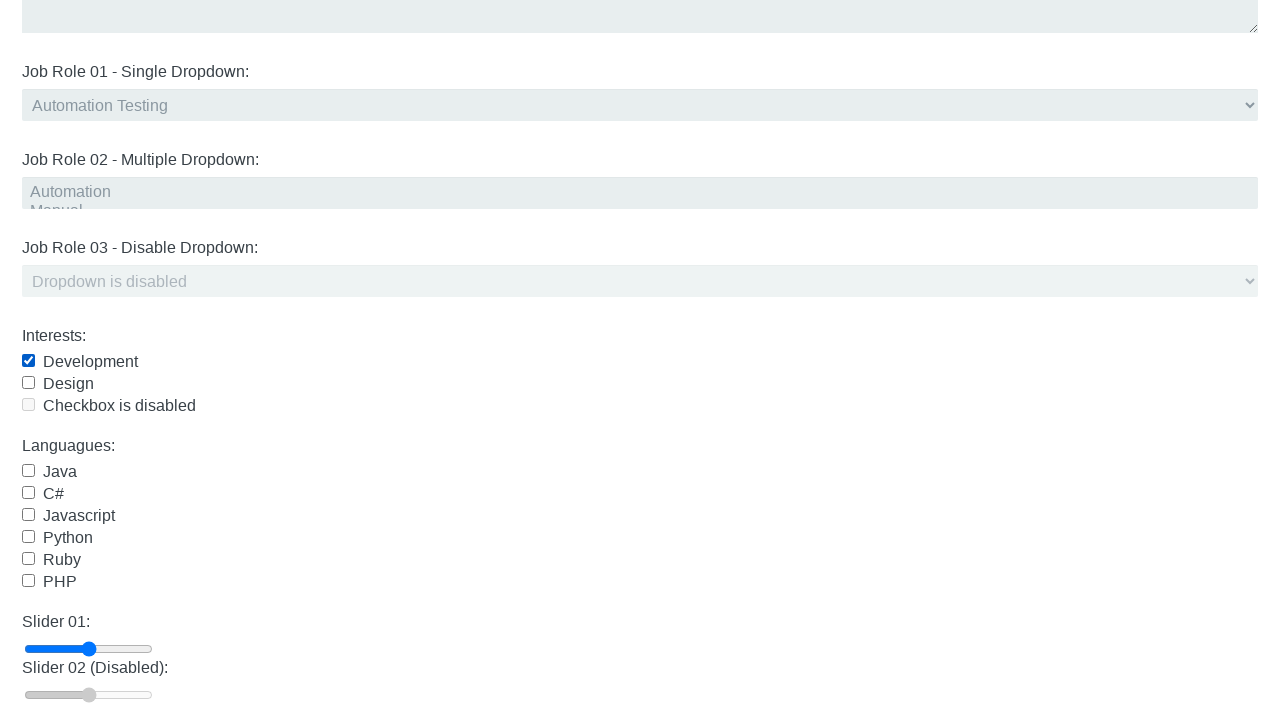

Verified 'development' checkbox is checked
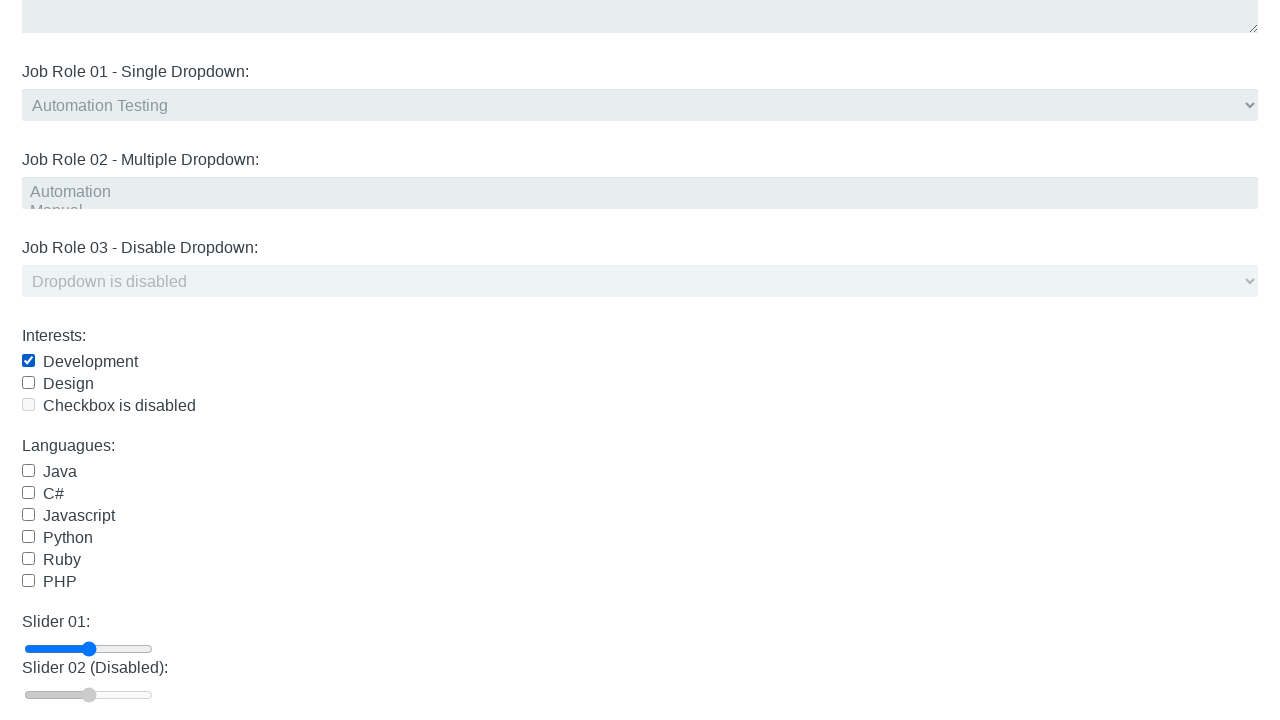

Clicked 'development' checkbox to toggle it off at (28, 361) on #development
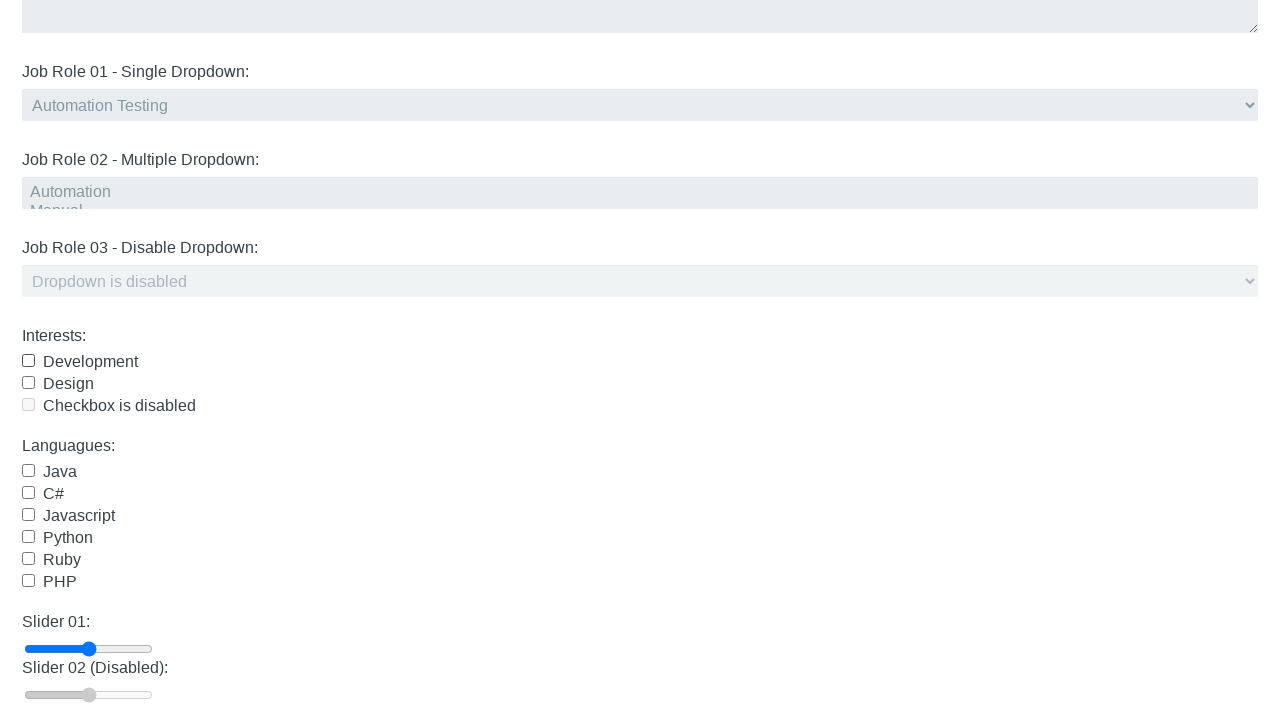

Verified 'development' checkbox is now deselected
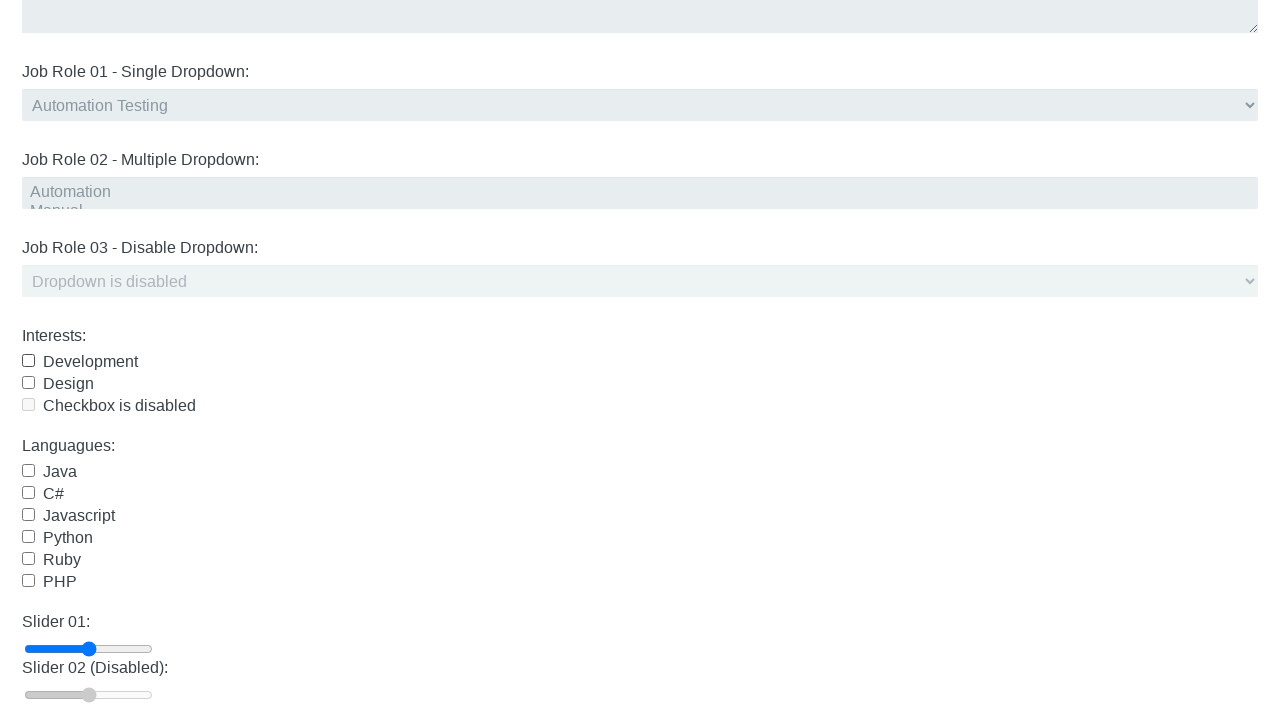

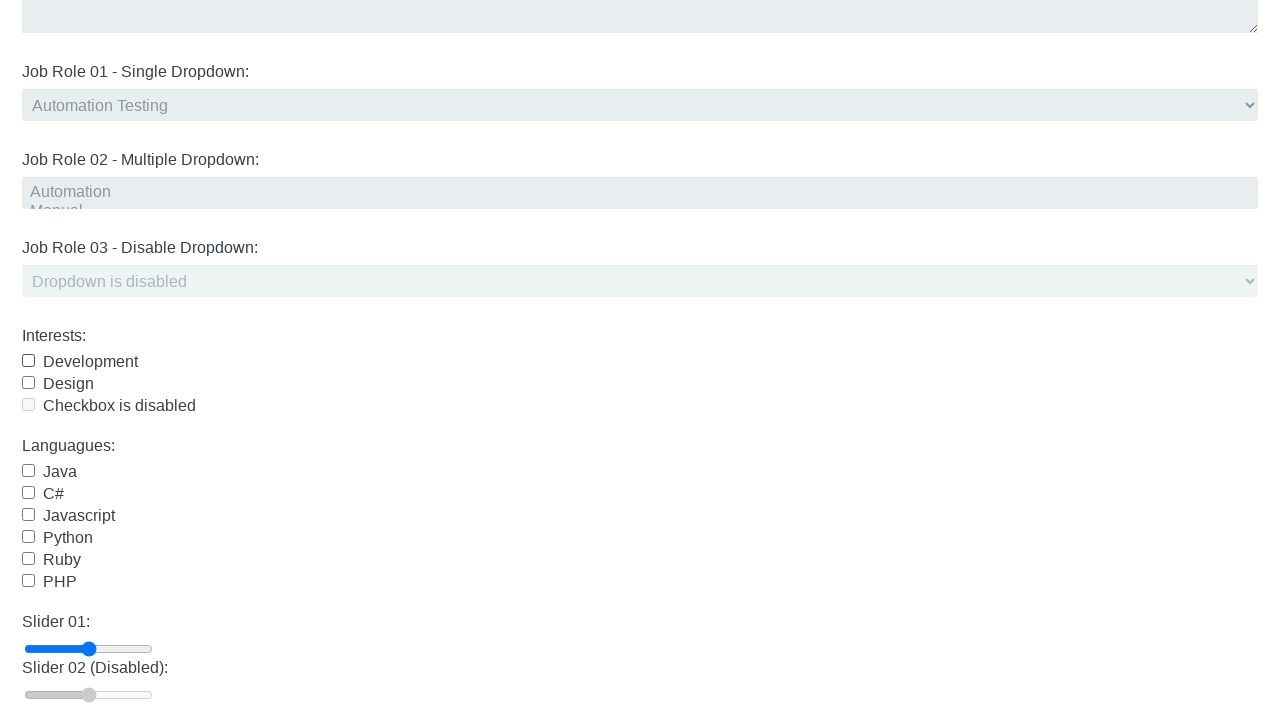